Tests shopping cart functionality by adding multiple products (2 Stuffed Frog, 5 Fluffy Bunny, 3 Valentine Bear), then navigating to cart to verify unit prices, subtotals and grand total

Starting URL: http://jupiter.cloud.planittesting.com/#/shop

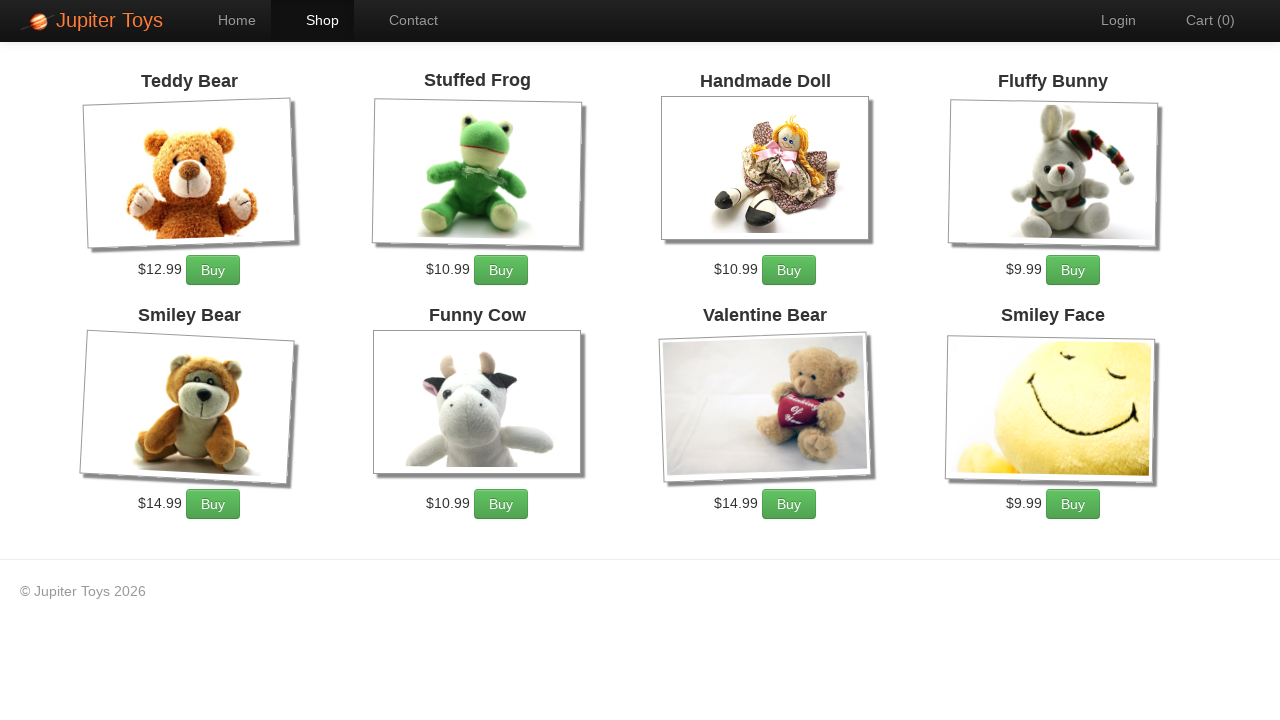

Shop page loaded with products visible
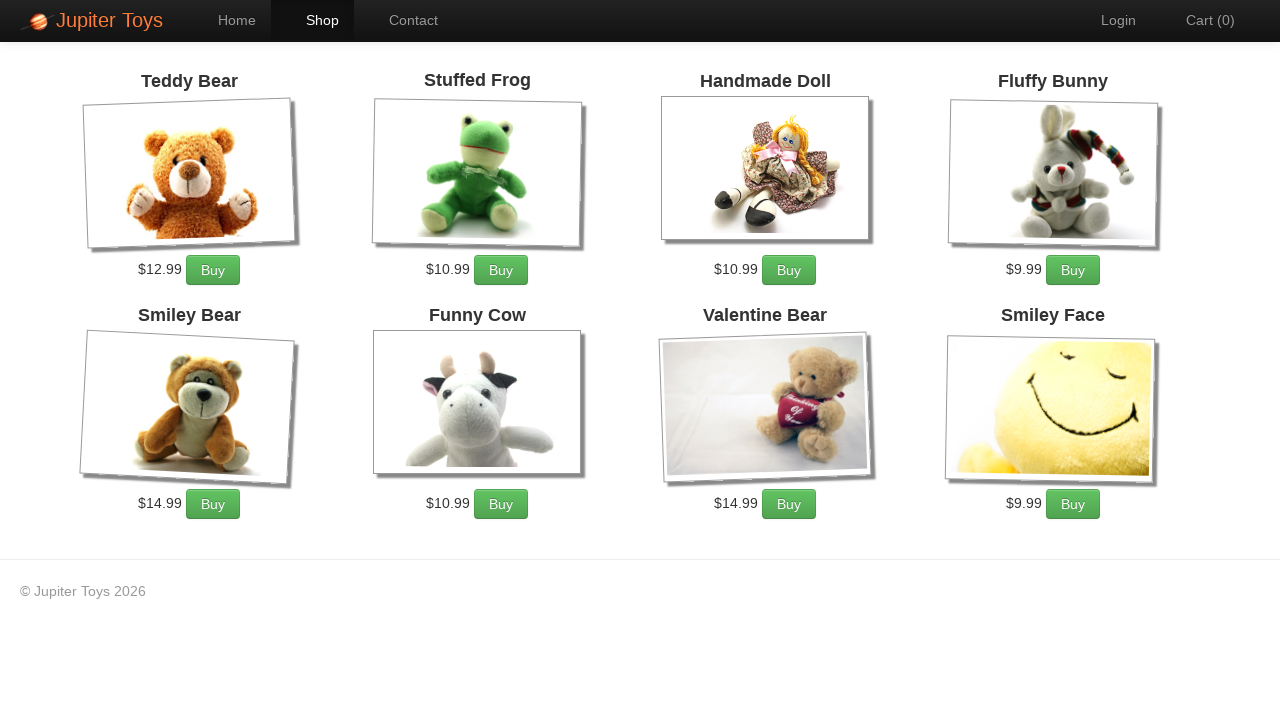

Added first Stuffed Frog to cart at (501, 270) on li:has-text('Stuffed Frog') a.btn
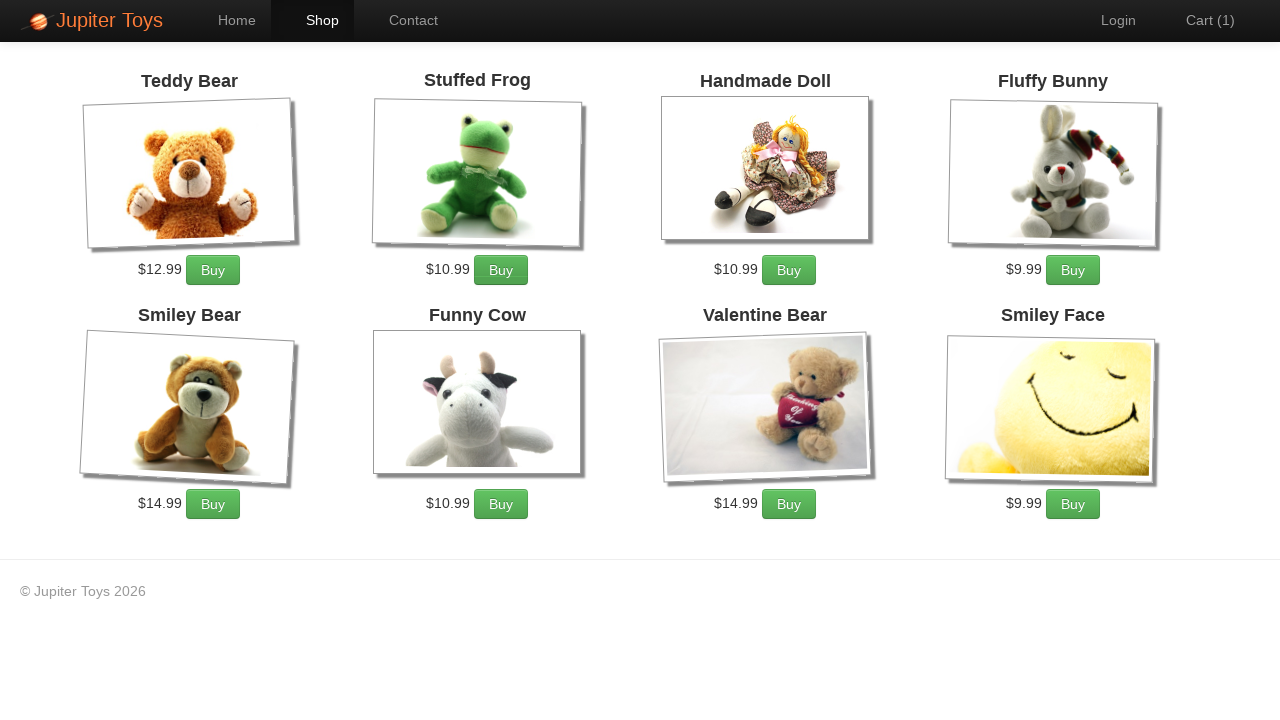

Added second Stuffed Frog to cart at (501, 270) on li:has-text('Stuffed Frog') a.btn
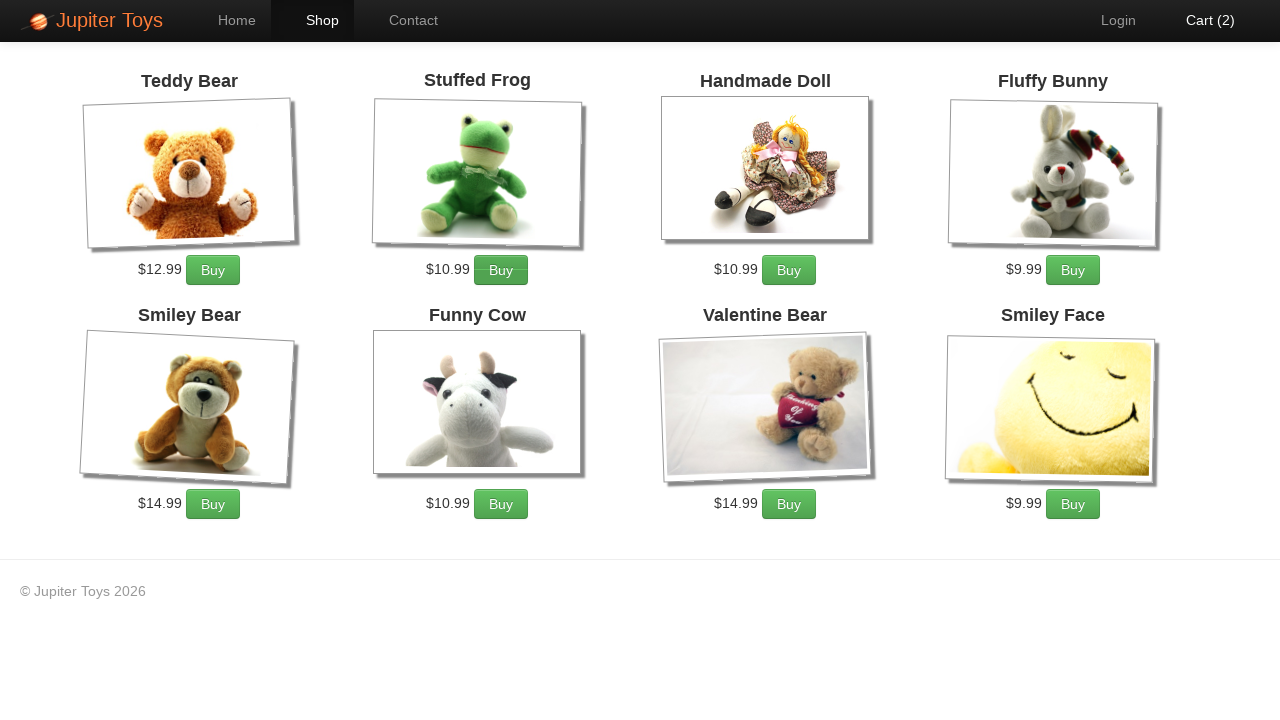

Added first Fluffy Bunny to cart at (1073, 270) on li:has-text('Fluffy Bunny') a.btn
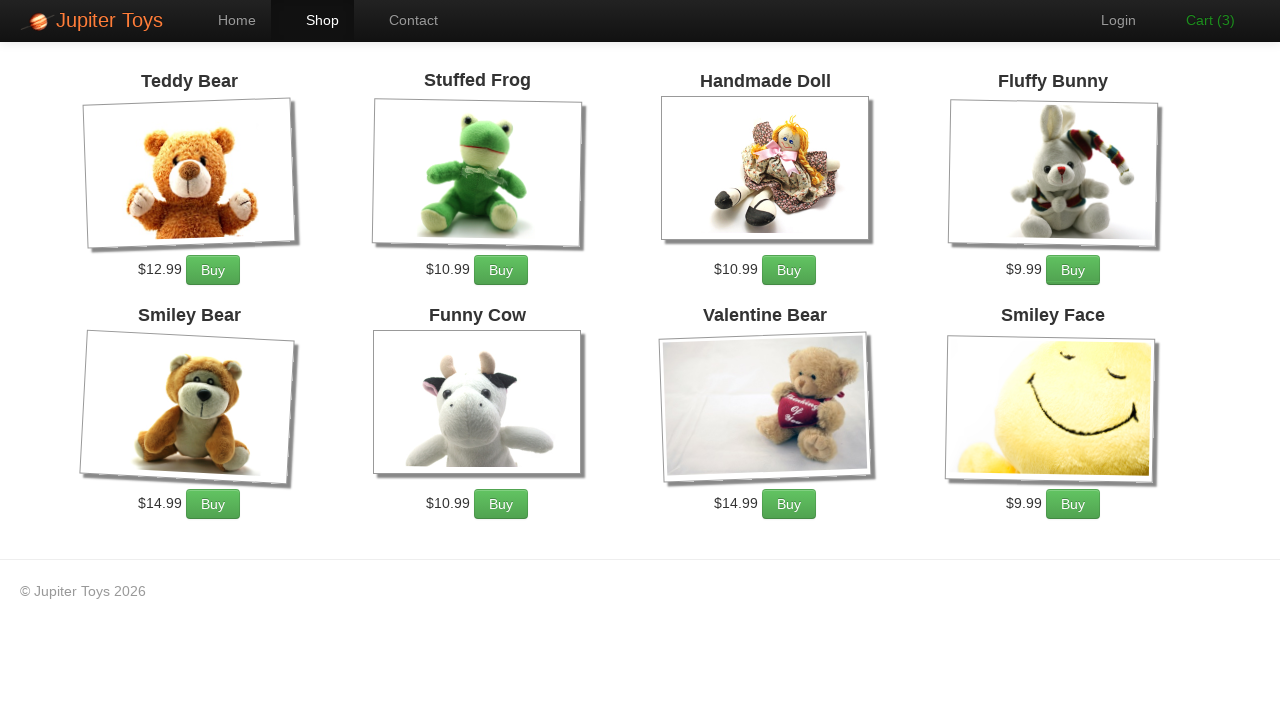

Added second Fluffy Bunny to cart at (1073, 270) on li:has-text('Fluffy Bunny') a.btn
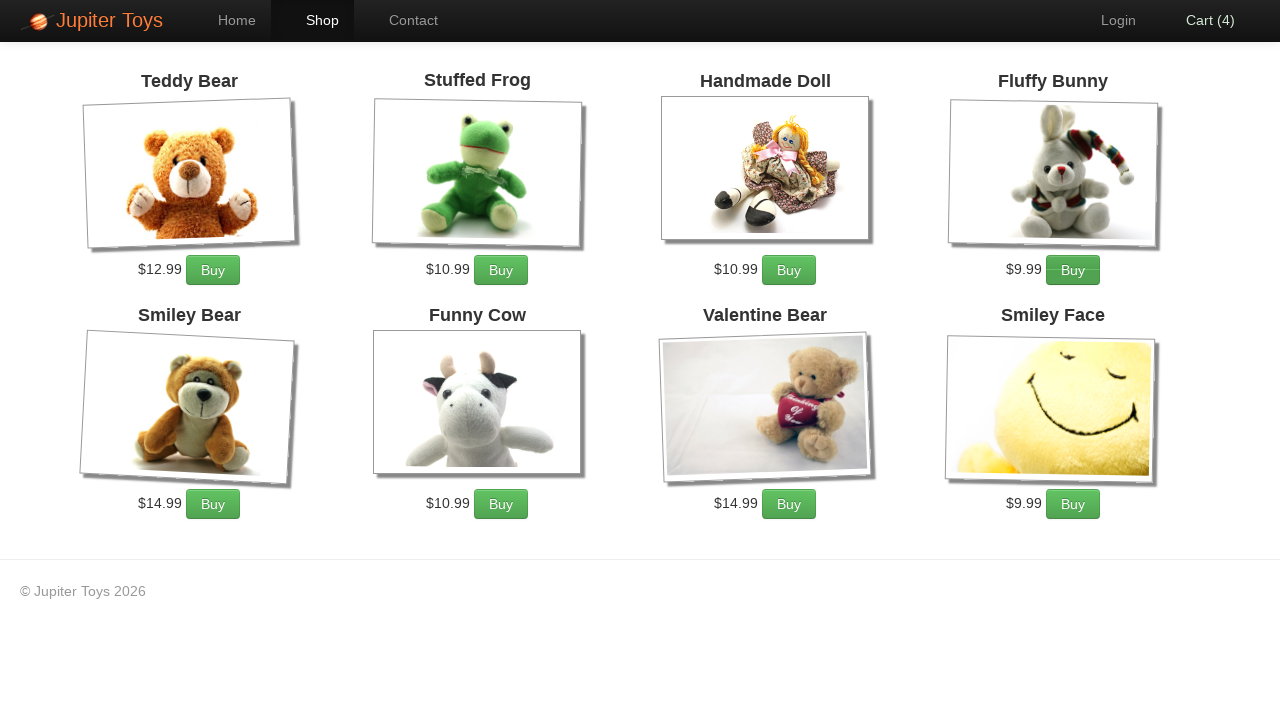

Added third Fluffy Bunny to cart at (1073, 270) on li:has-text('Fluffy Bunny') a.btn
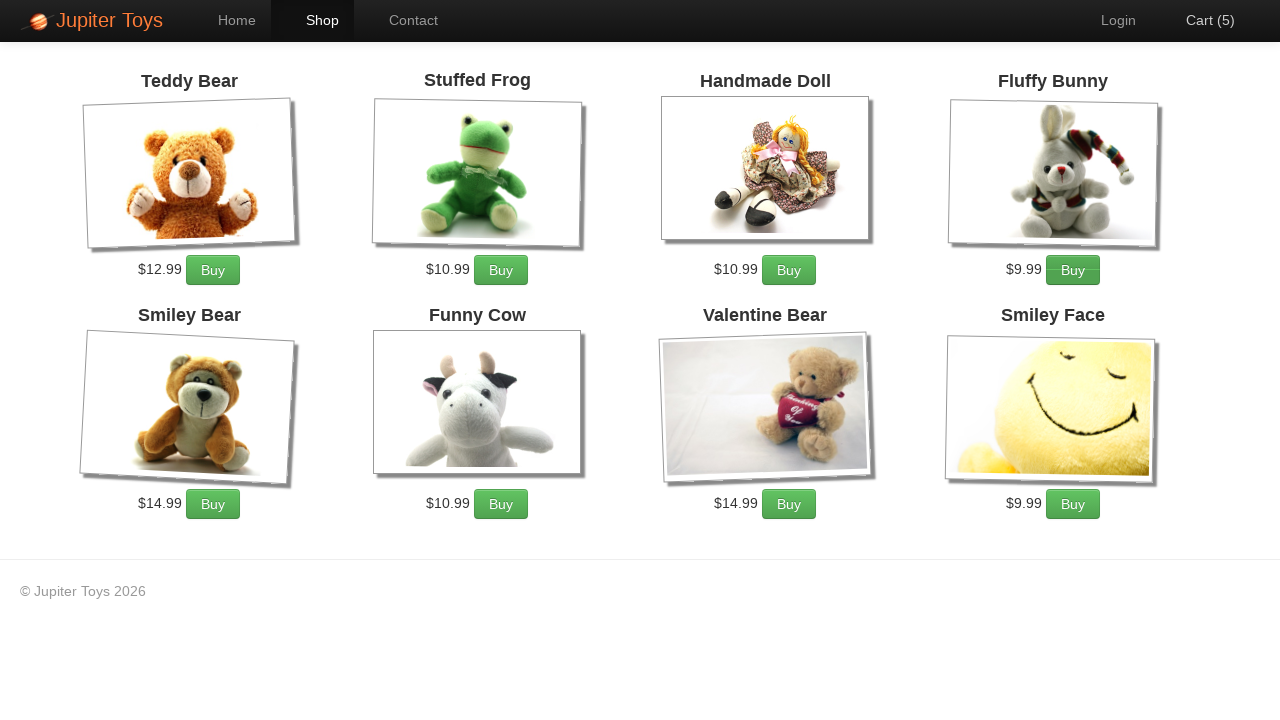

Added fourth Fluffy Bunny to cart at (1073, 270) on li:has-text('Fluffy Bunny') a.btn
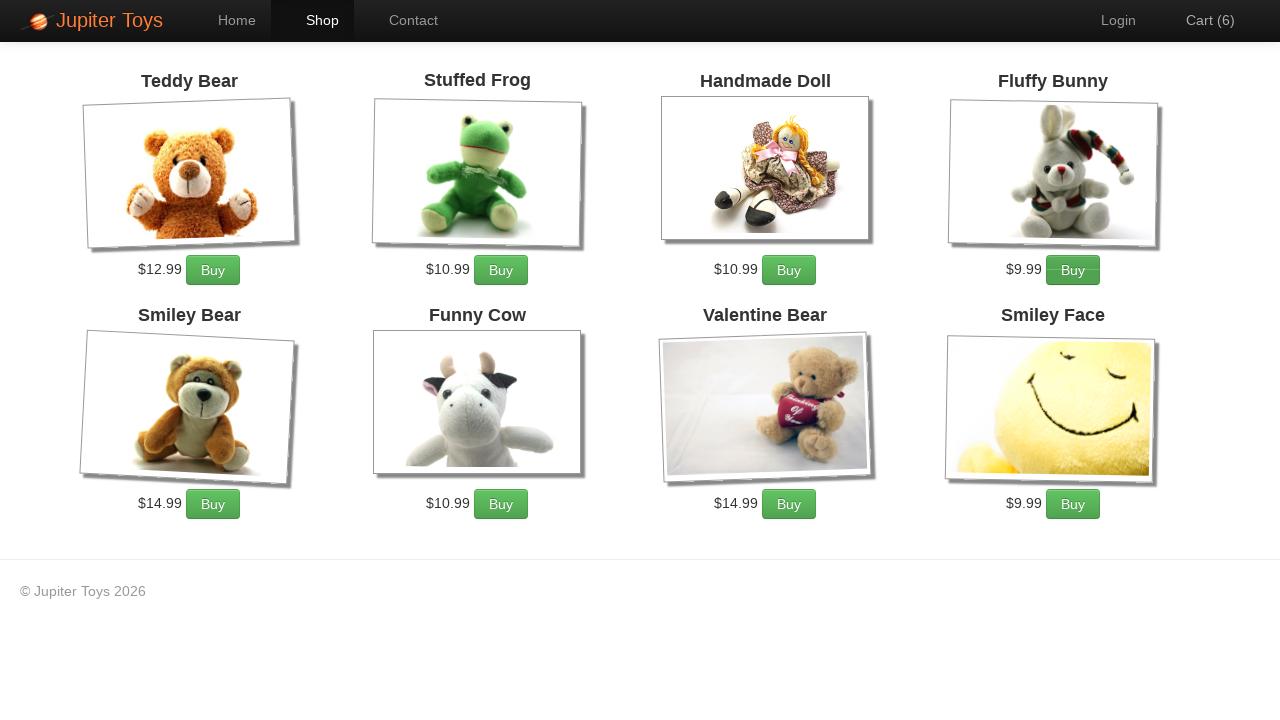

Added fifth Fluffy Bunny to cart at (1073, 270) on li:has-text('Fluffy Bunny') a.btn
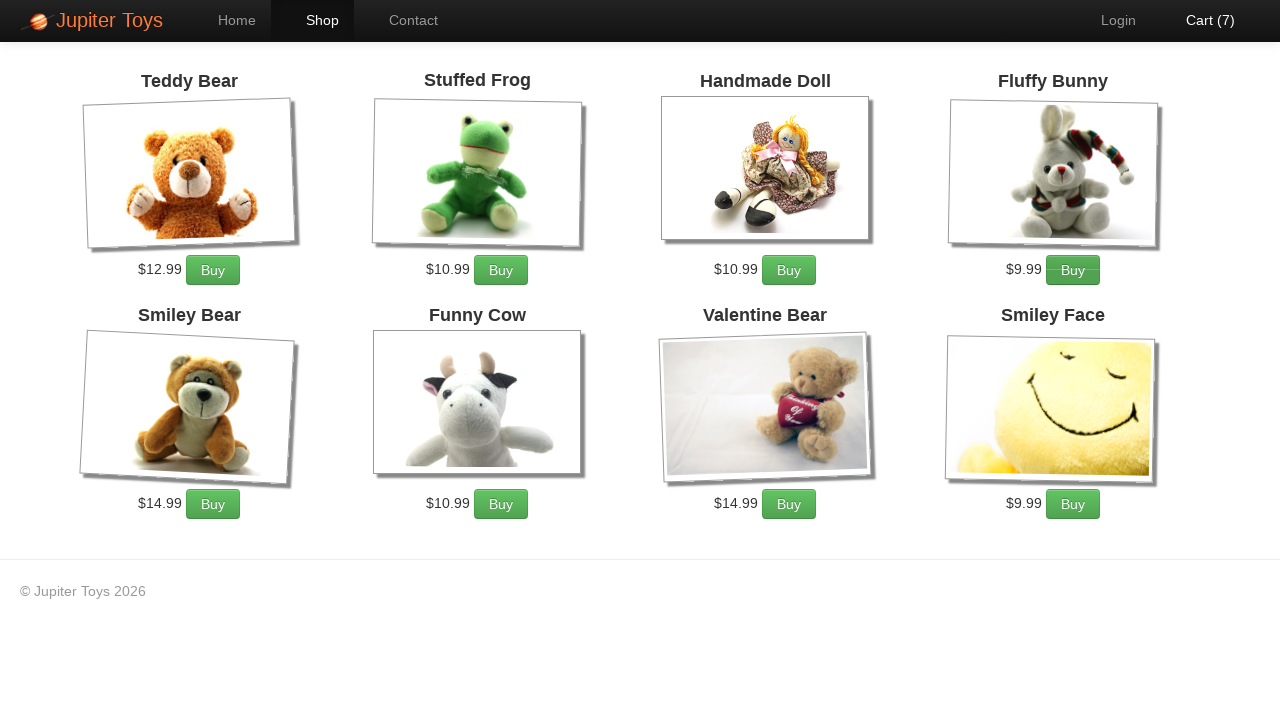

Added first Valentine Bear to cart at (789, 504) on li:has-text('Valentine Bear') a.btn
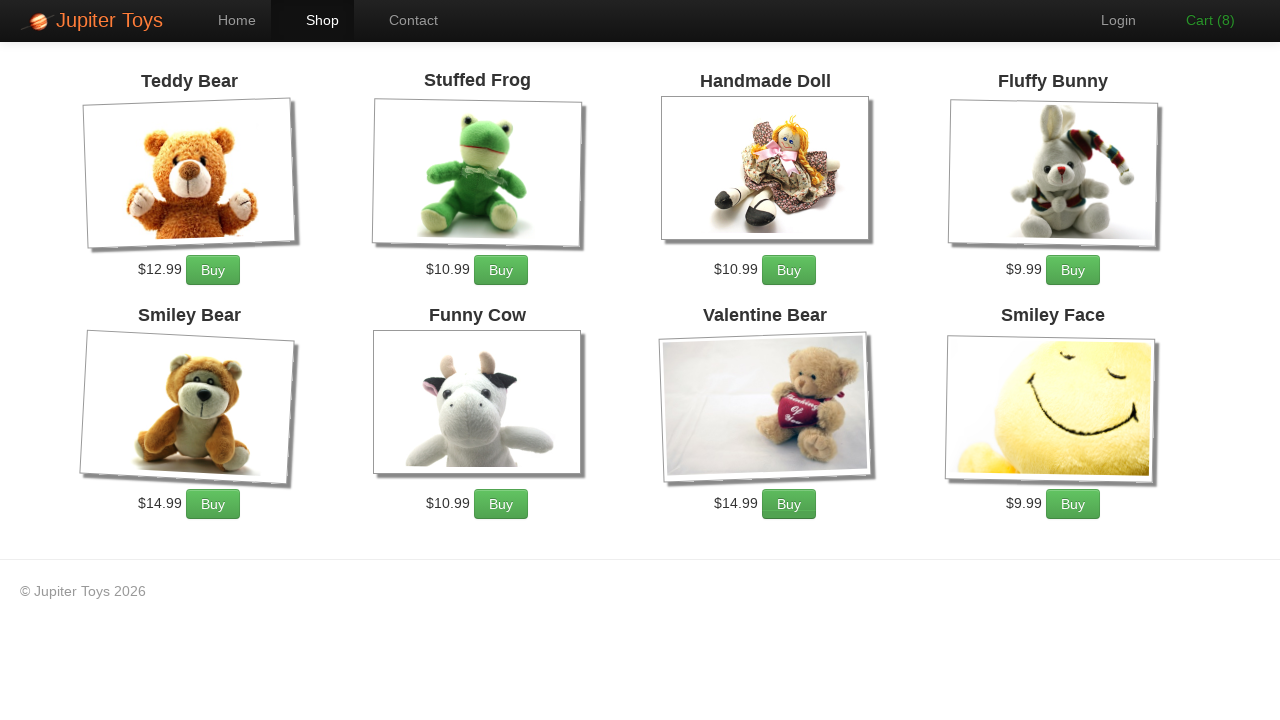

Added second Valentine Bear to cart at (789, 504) on li:has-text('Valentine Bear') a.btn
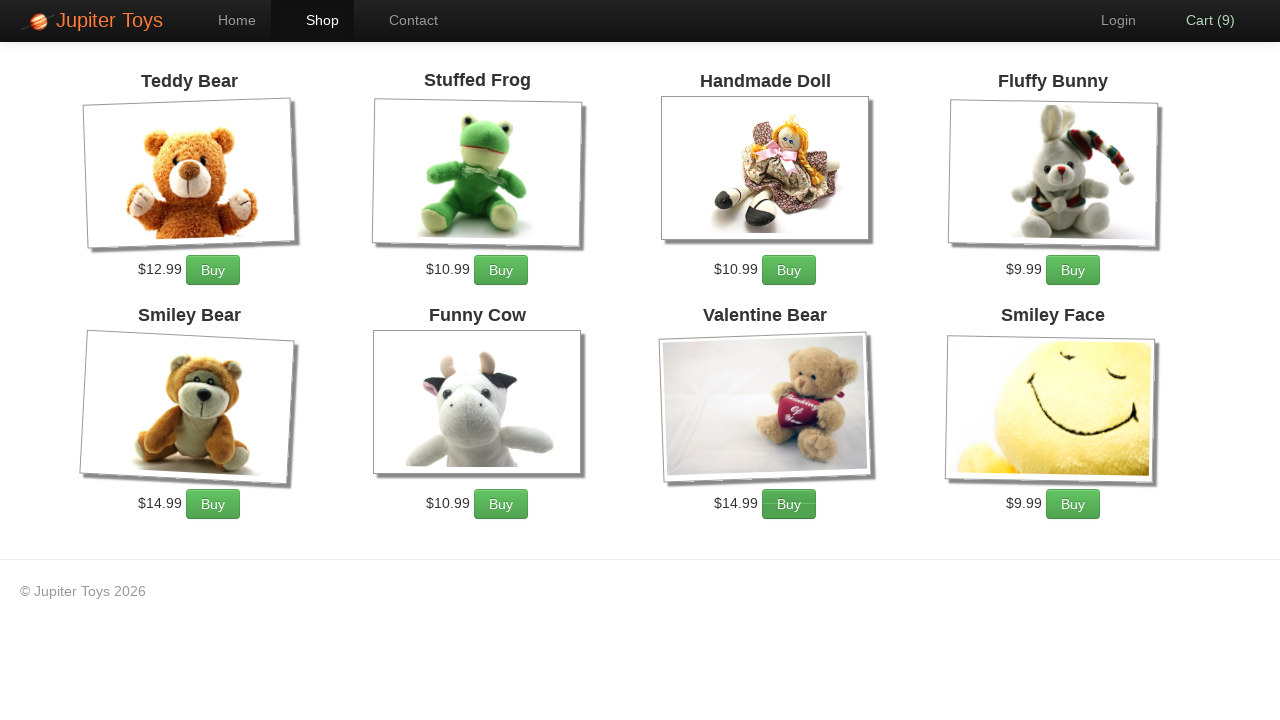

Added third Valentine Bear to cart at (789, 504) on li:has-text('Valentine Bear') a.btn
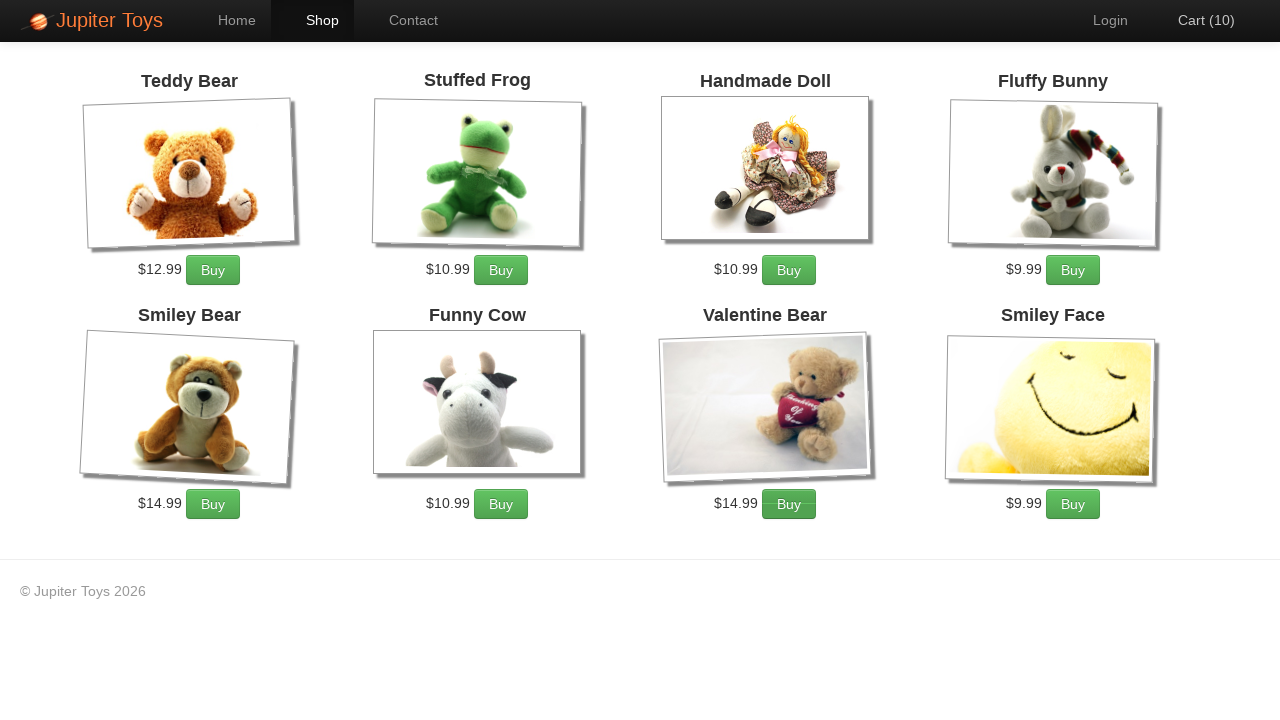

Navigated to shopping cart page at (1196, 20) on a[href='#/cart']
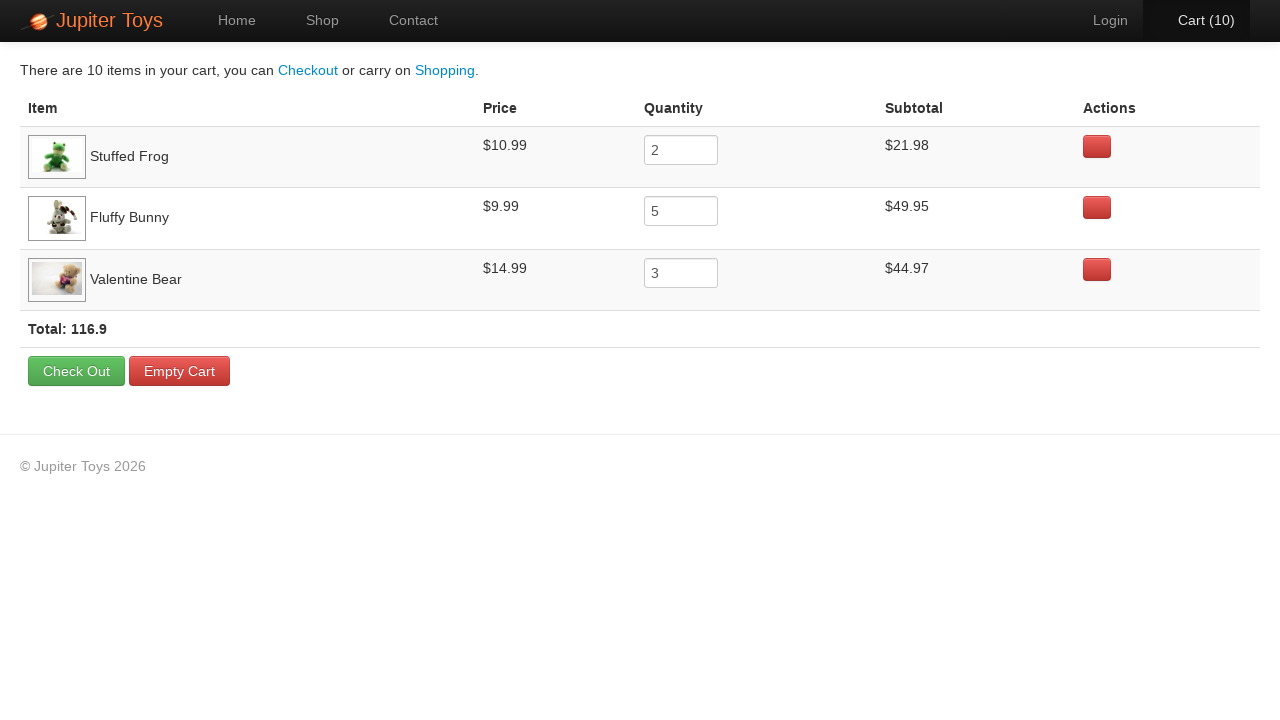

Cart page loaded with cart items visible
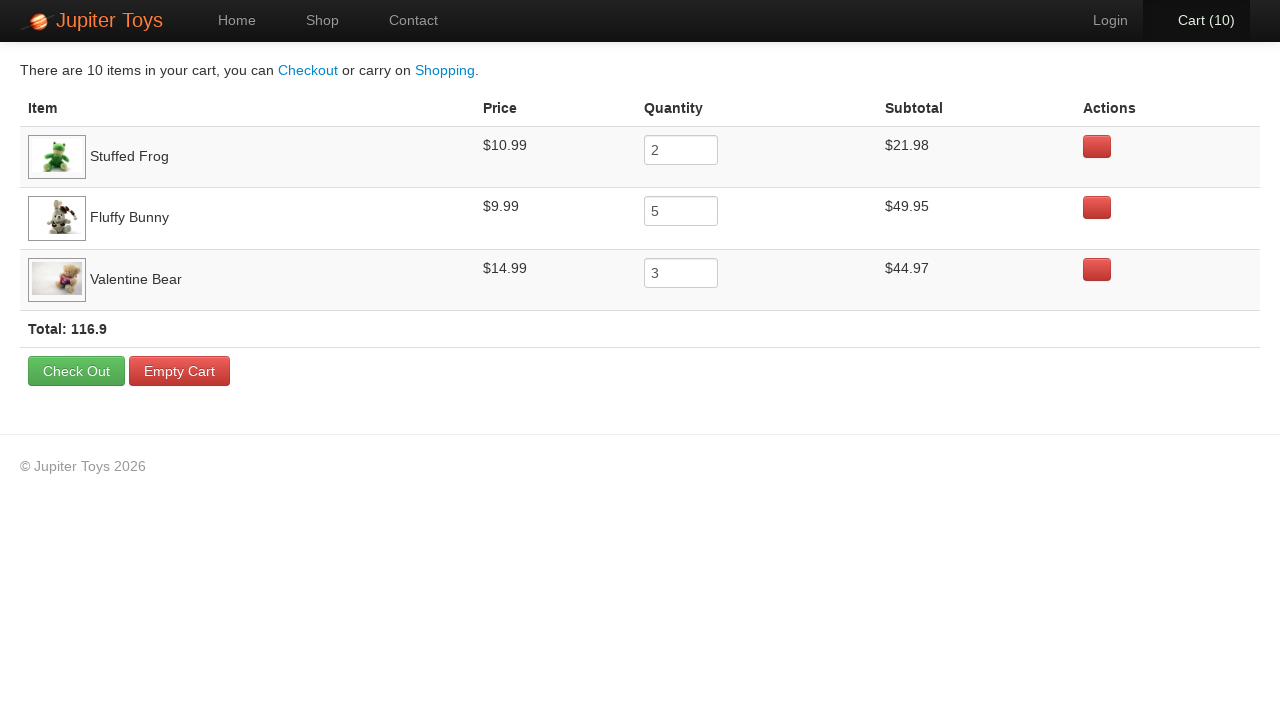

Verified Stuffed Frog is present in cart
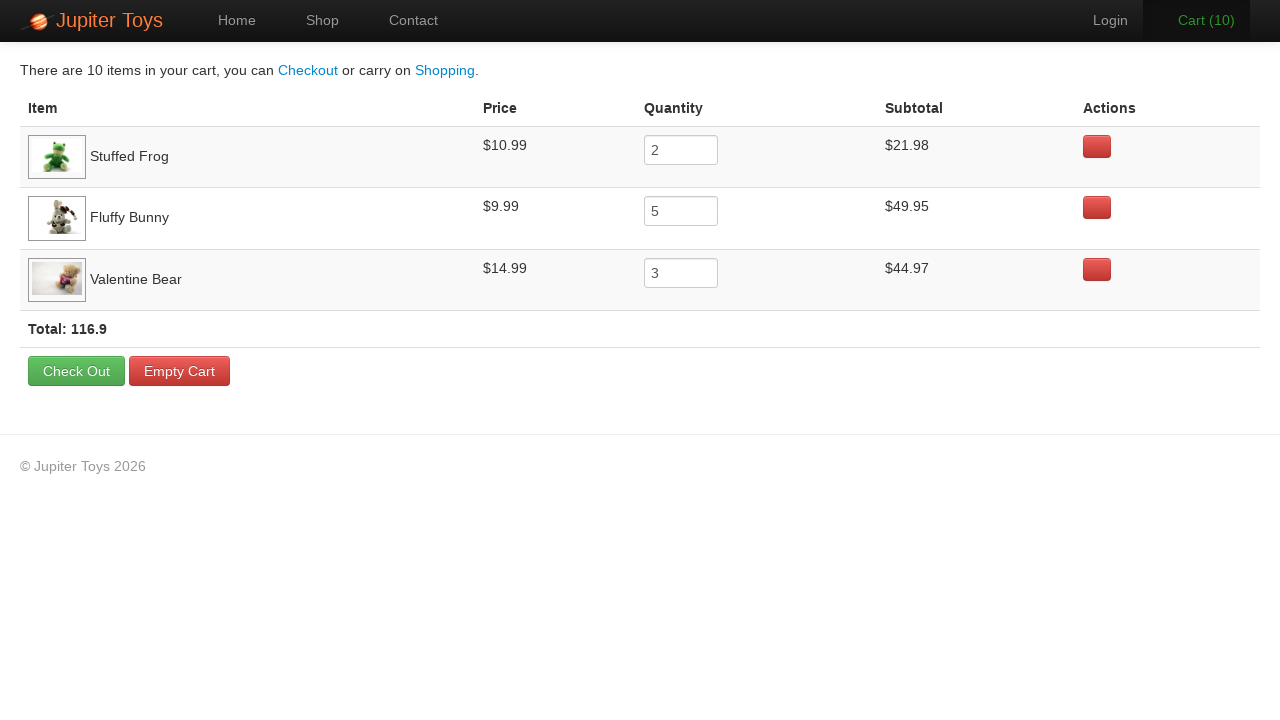

Verified Fluffy Bunny is present in cart
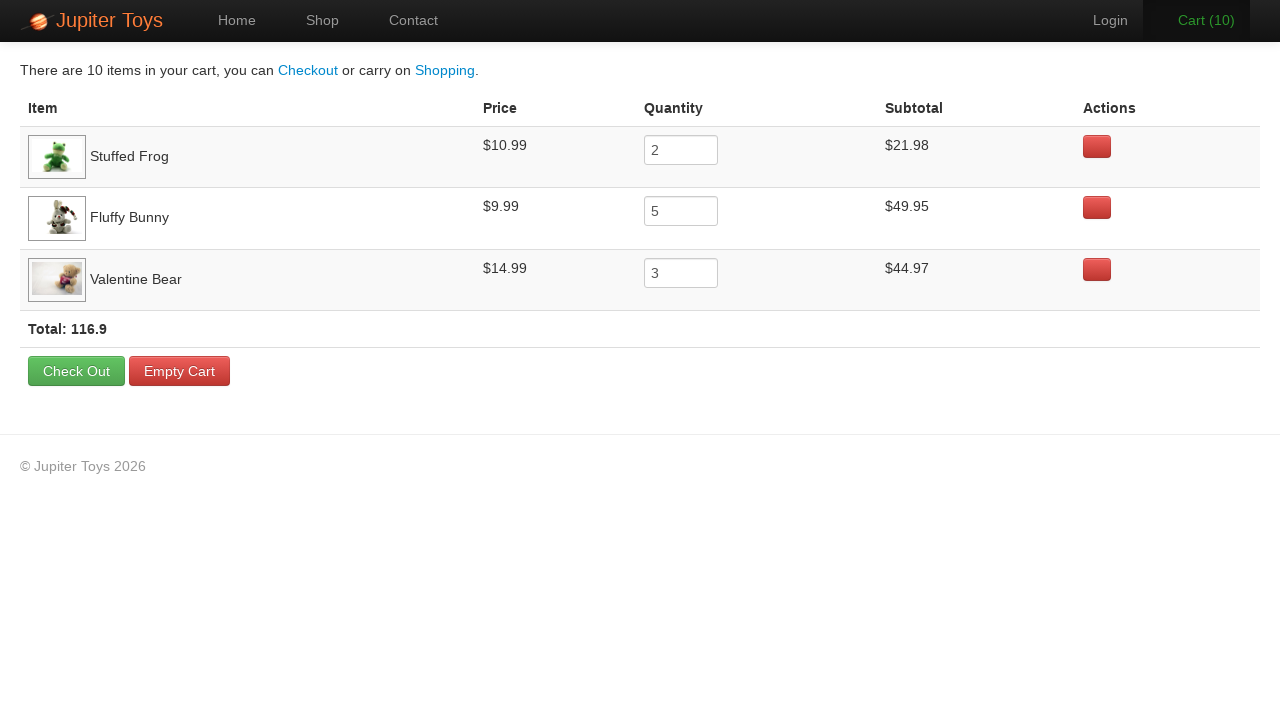

Verified Valentine Bear is present in cart
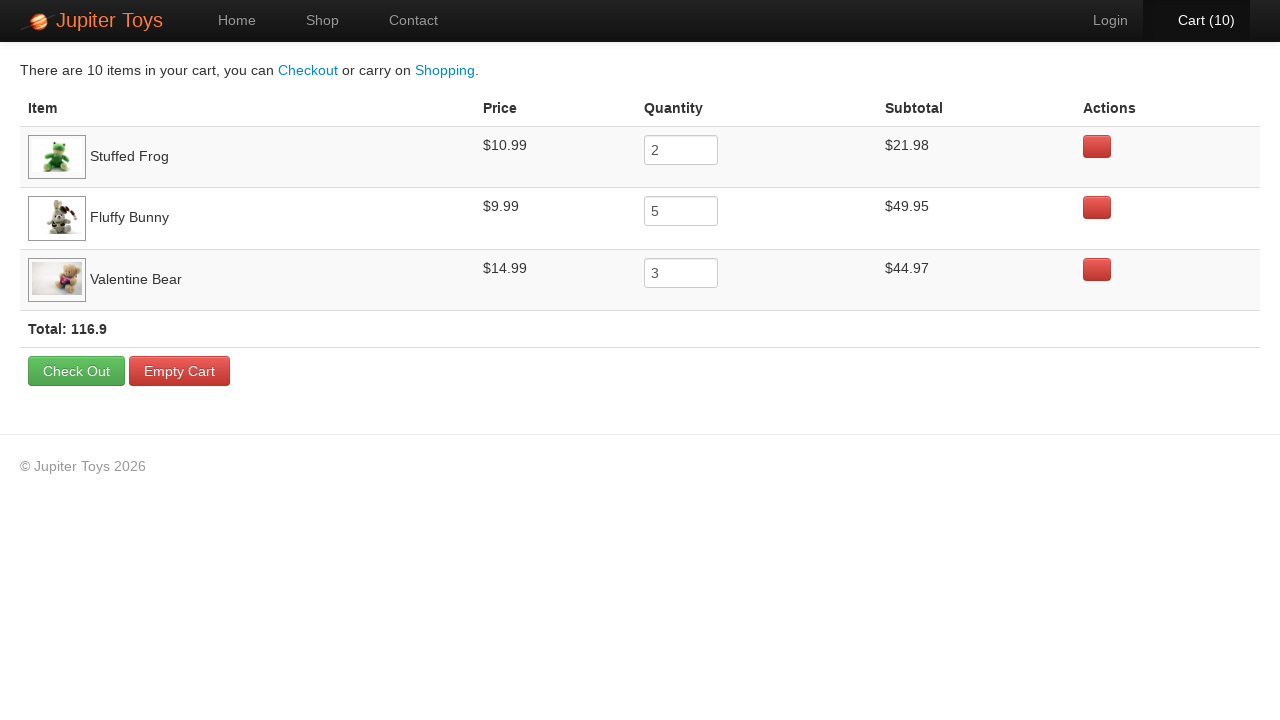

Verified grand total is displayed on cart page
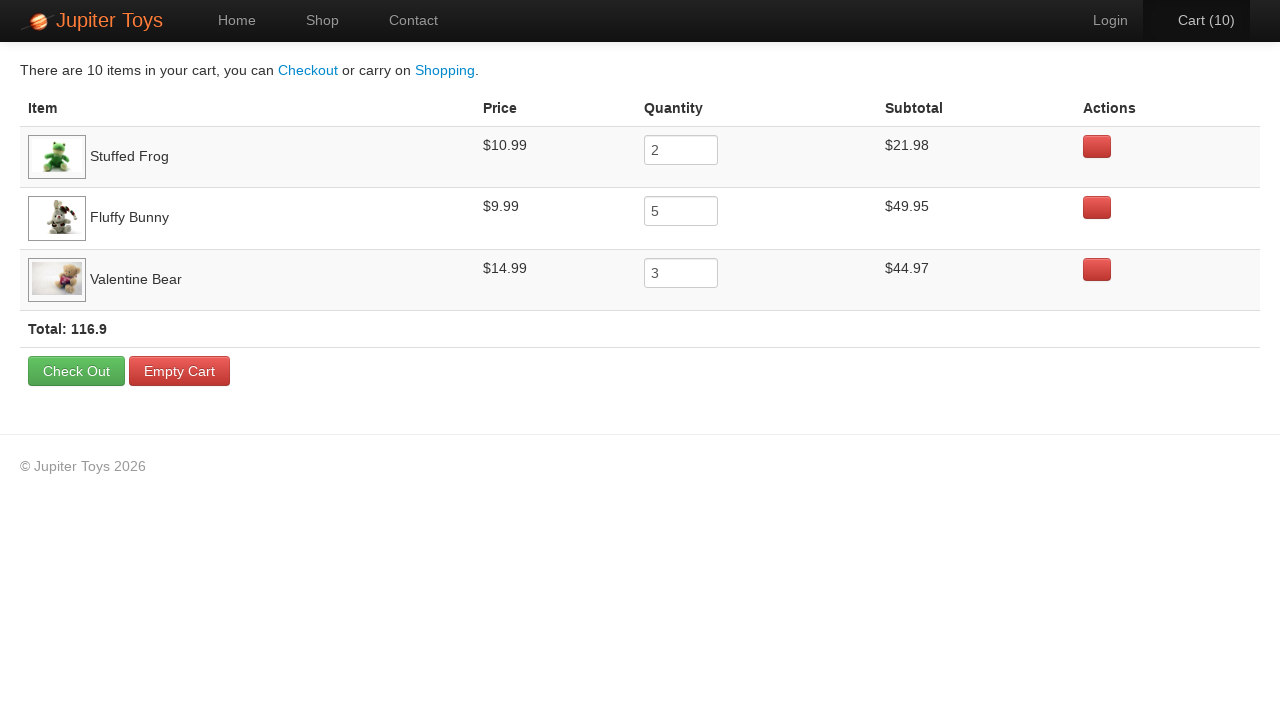

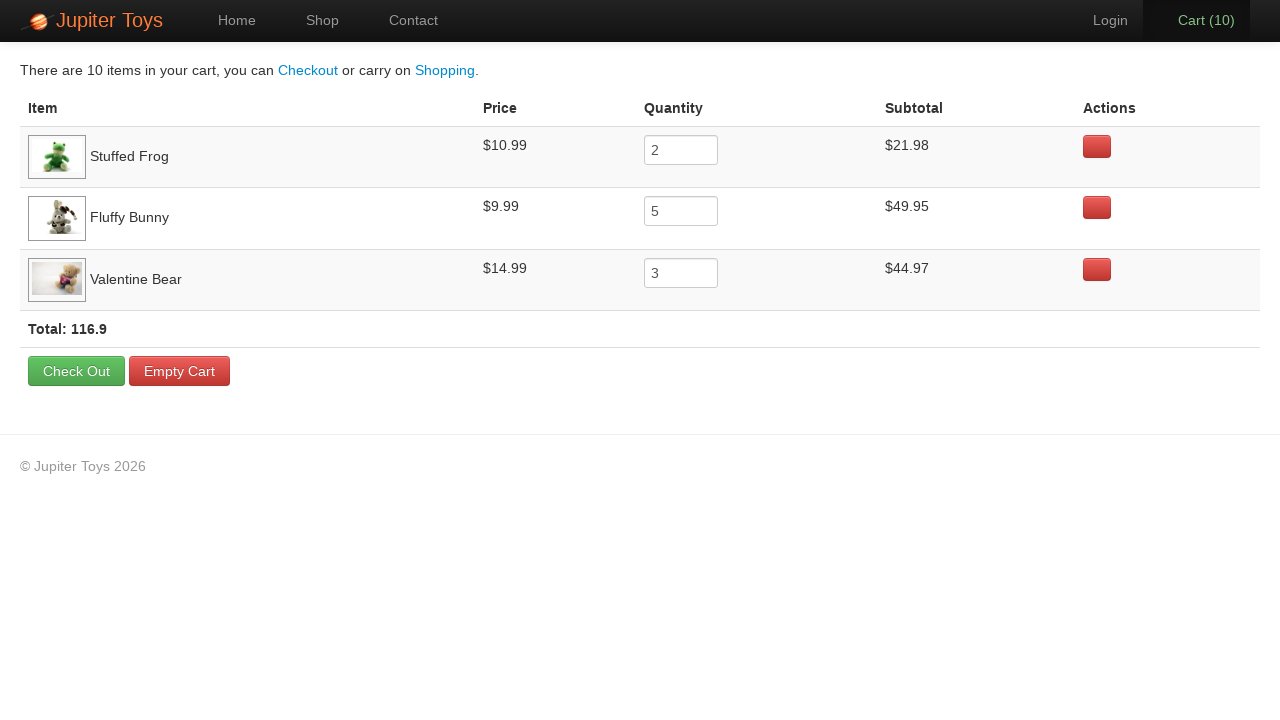